Tests dropdown functionality by getting all options, verifying specific options exist, and selecting an option from the dropdown menu

Starting URL: https://demoqa.com/select-menu

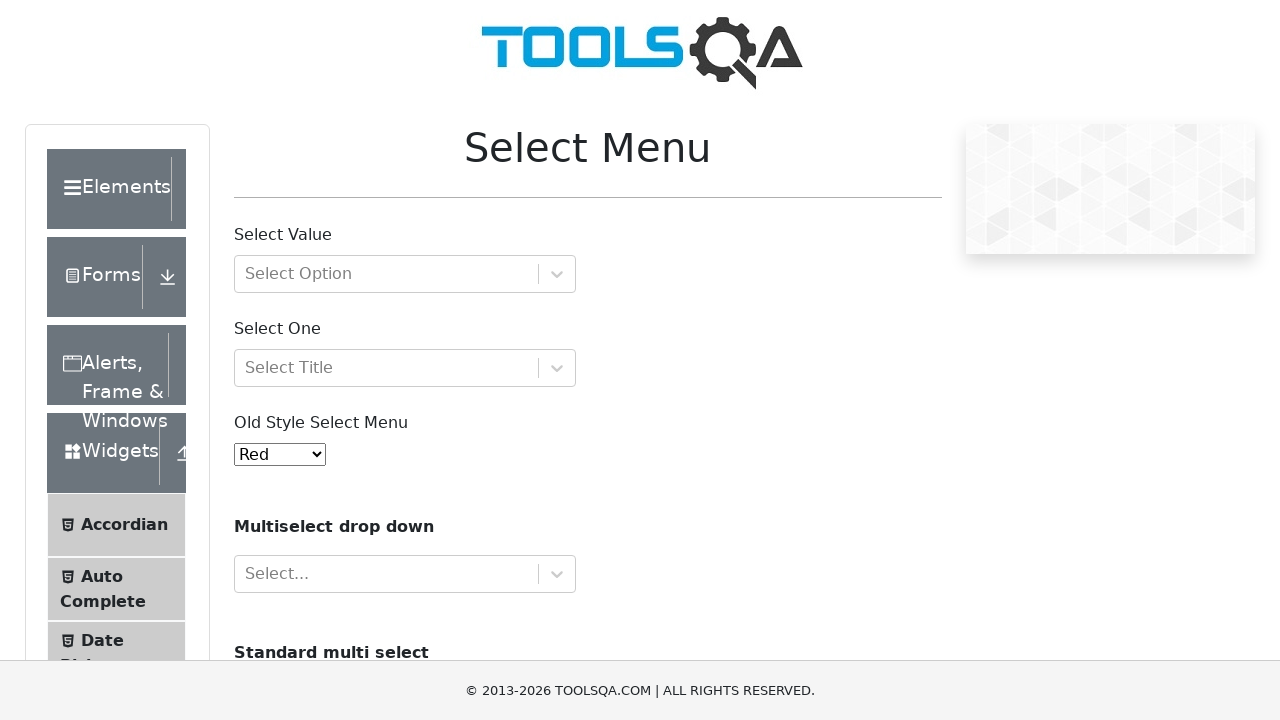

Located the dropdown element with id 'oldSelectMenu'
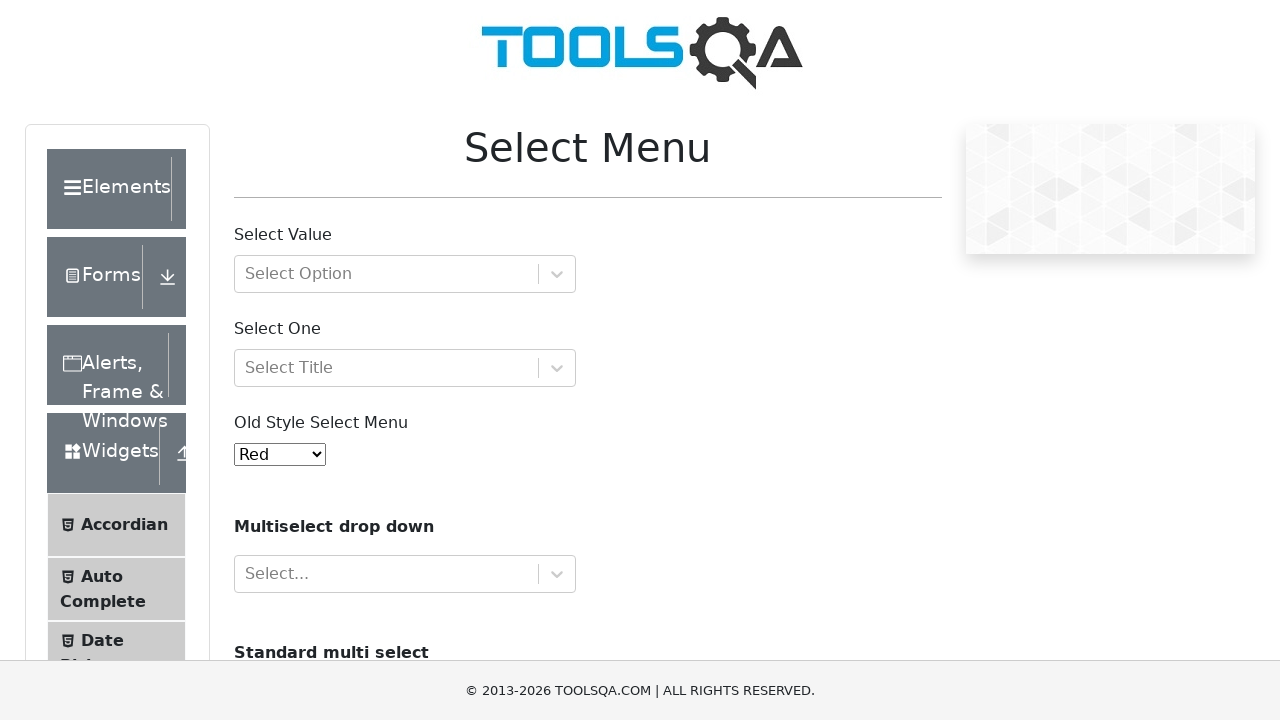

Retrieved all option elements from the dropdown
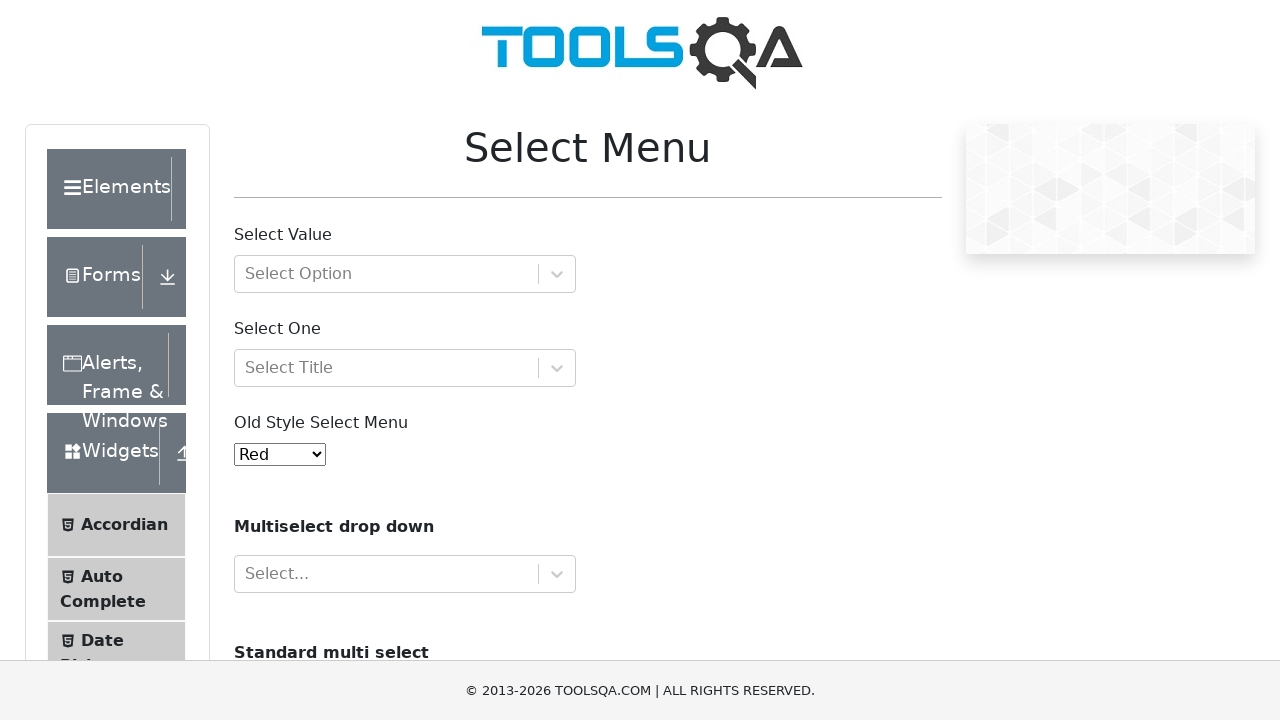

Identified 11 options in the dropdown
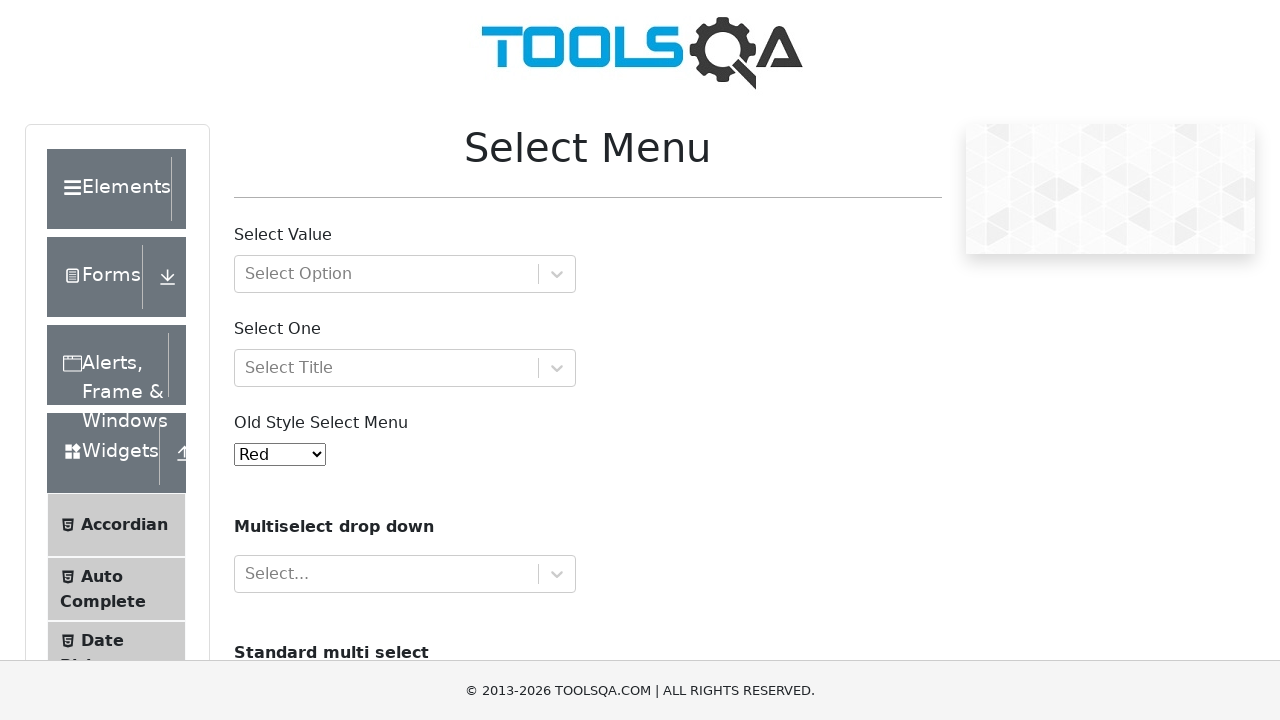

Printed all 11 option texts from dropdown
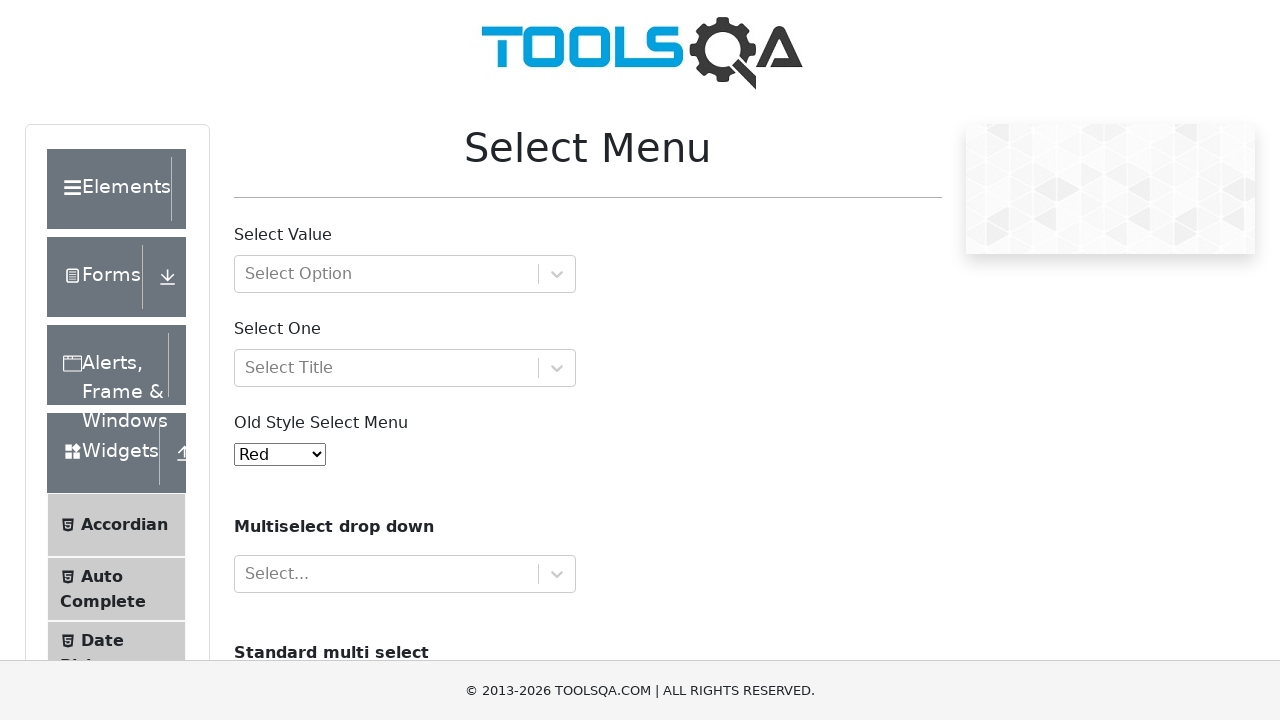

Verified that 'Black' option exists in dropdown
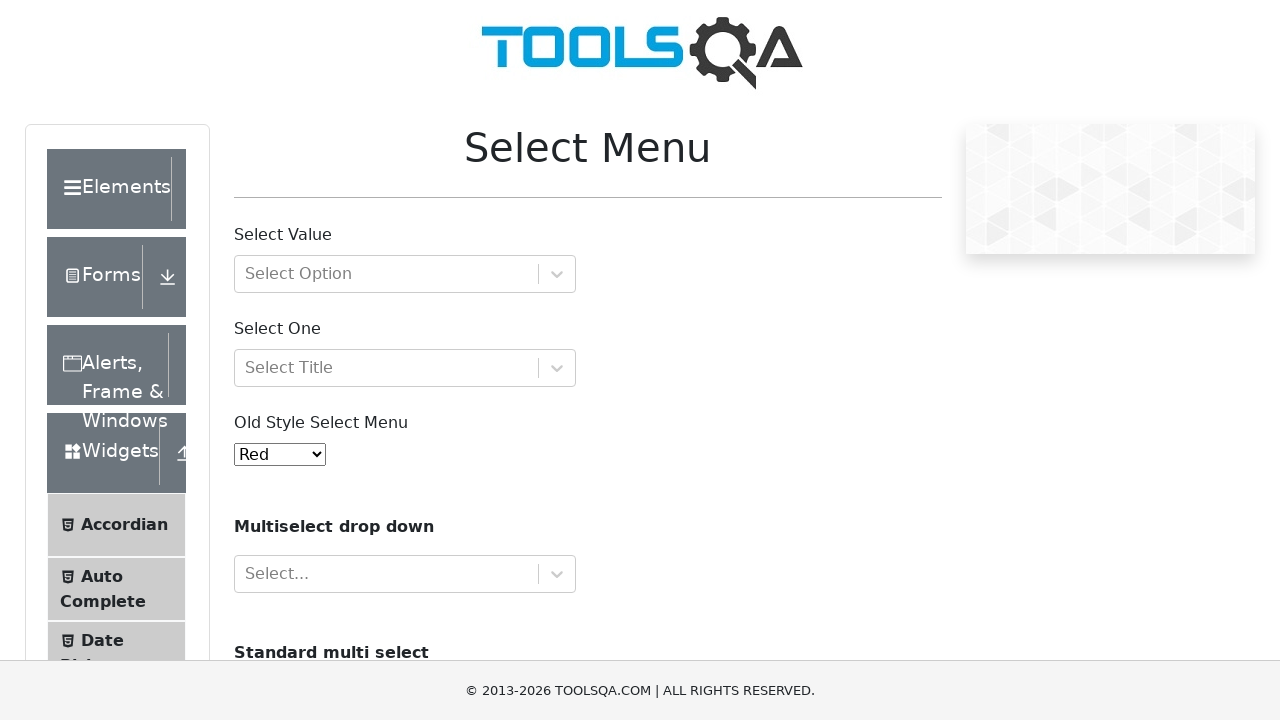

Retrieved initially selected option: 'Red'
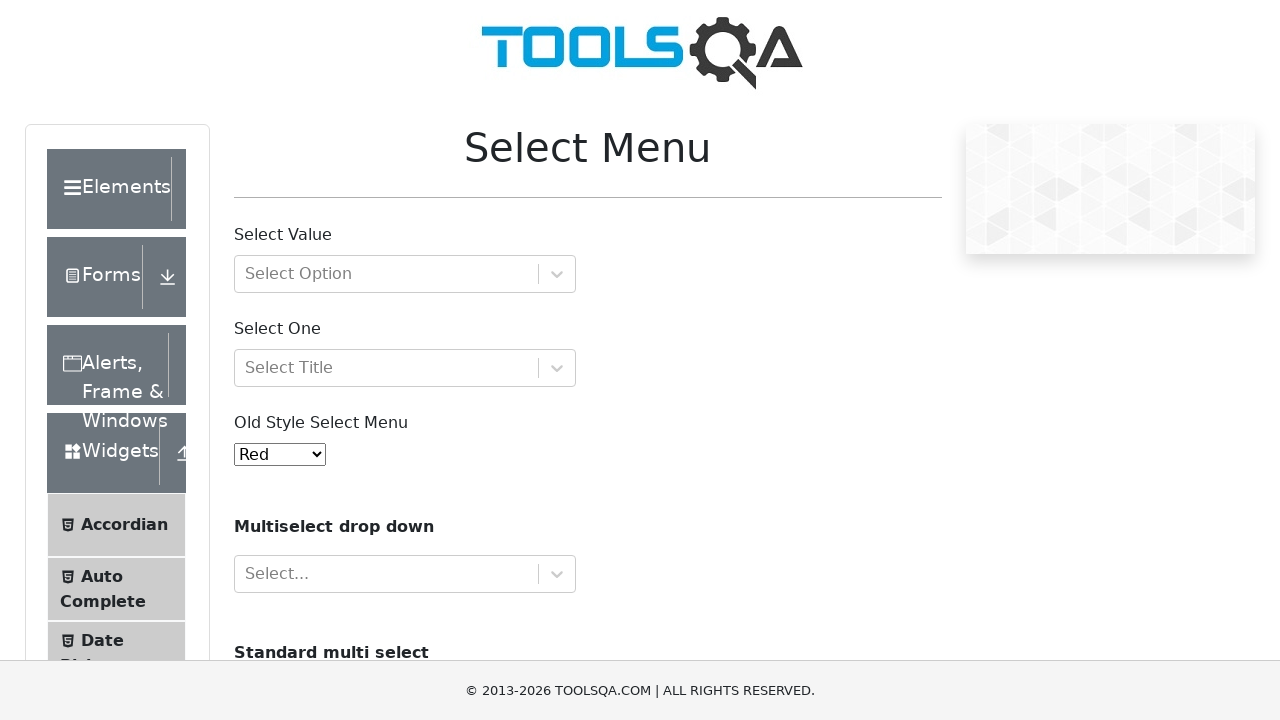

Selected 'Yellow' option from the dropdown menu on #oldSelectMenu
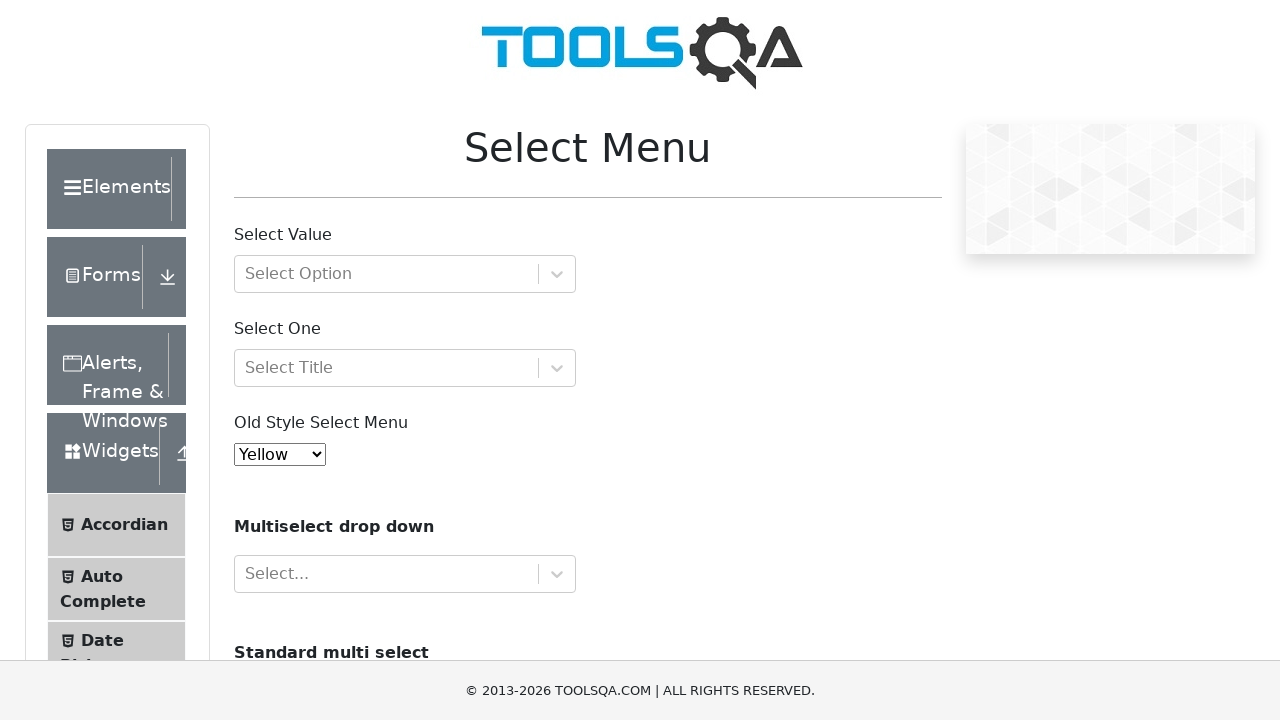

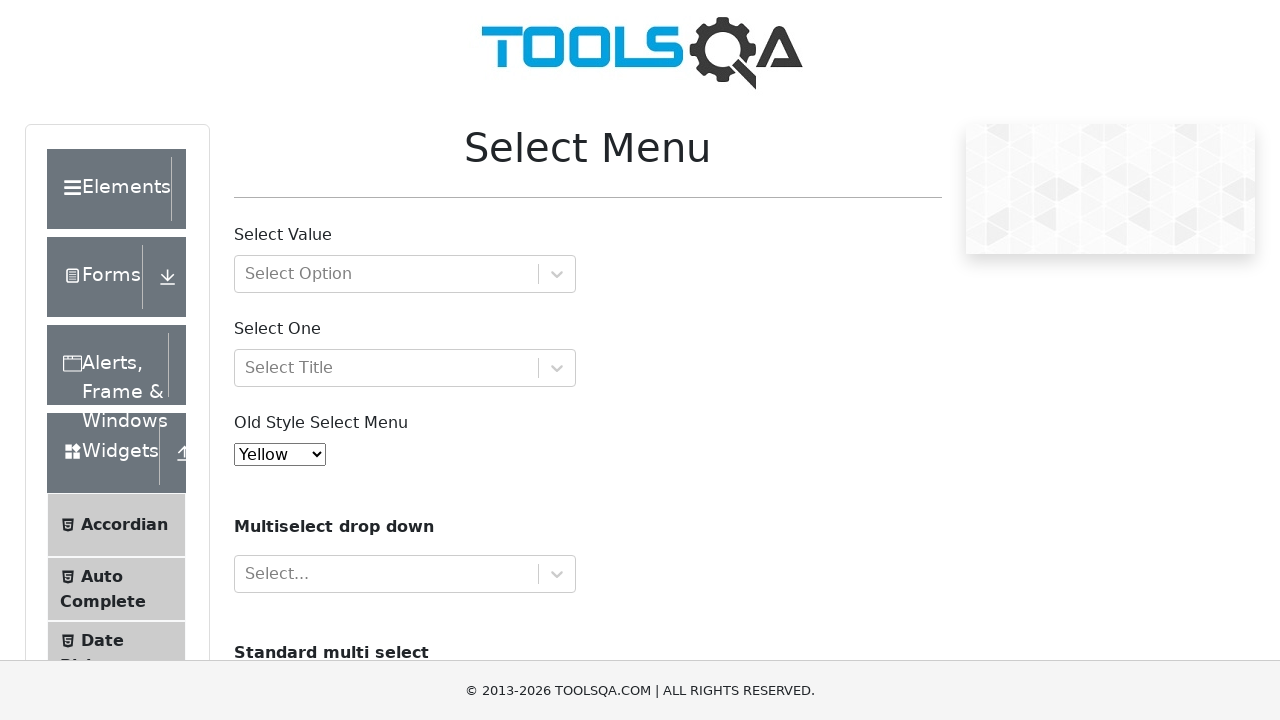